Tests accordion component functionality by clicking through all four accordion sections to expand/collapse them

Starting URL: https://demo.automationtesting.in/Accordion.html

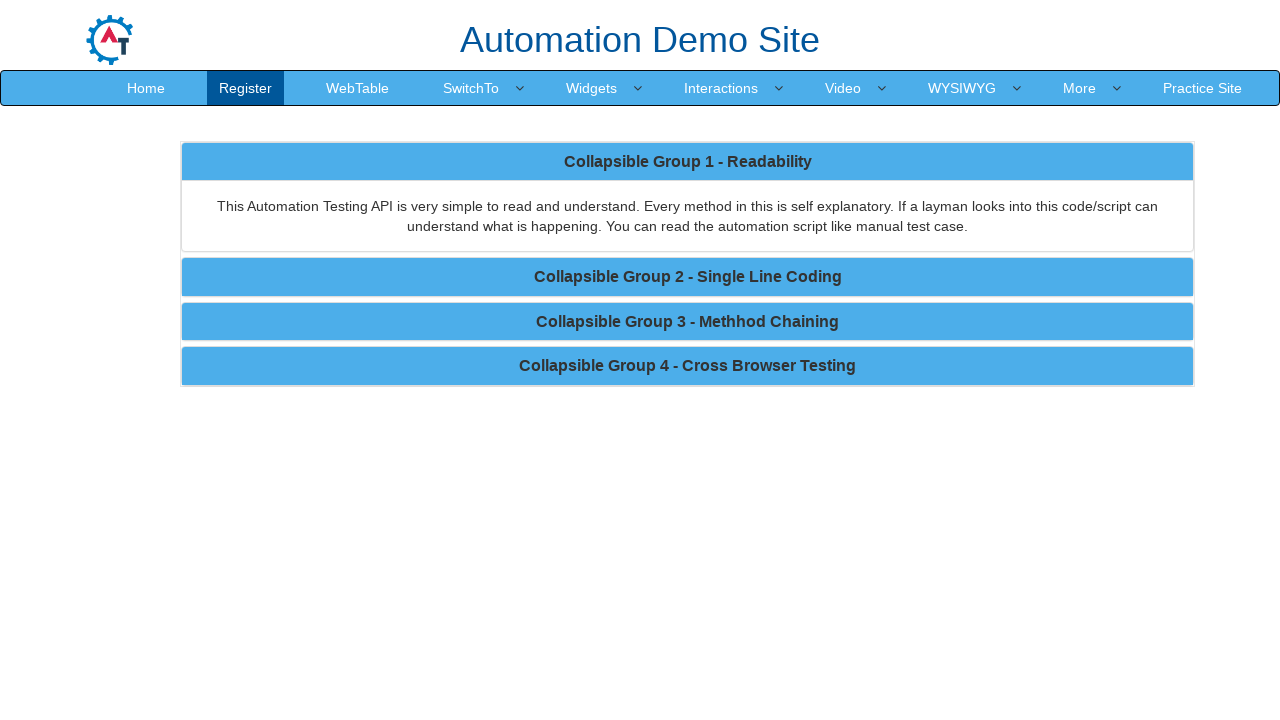

Clicked first accordion section to expand/collapse at (688, 161) on xpath=//*[@id="Functionality"]/div/div/div/div[1]/div[1]
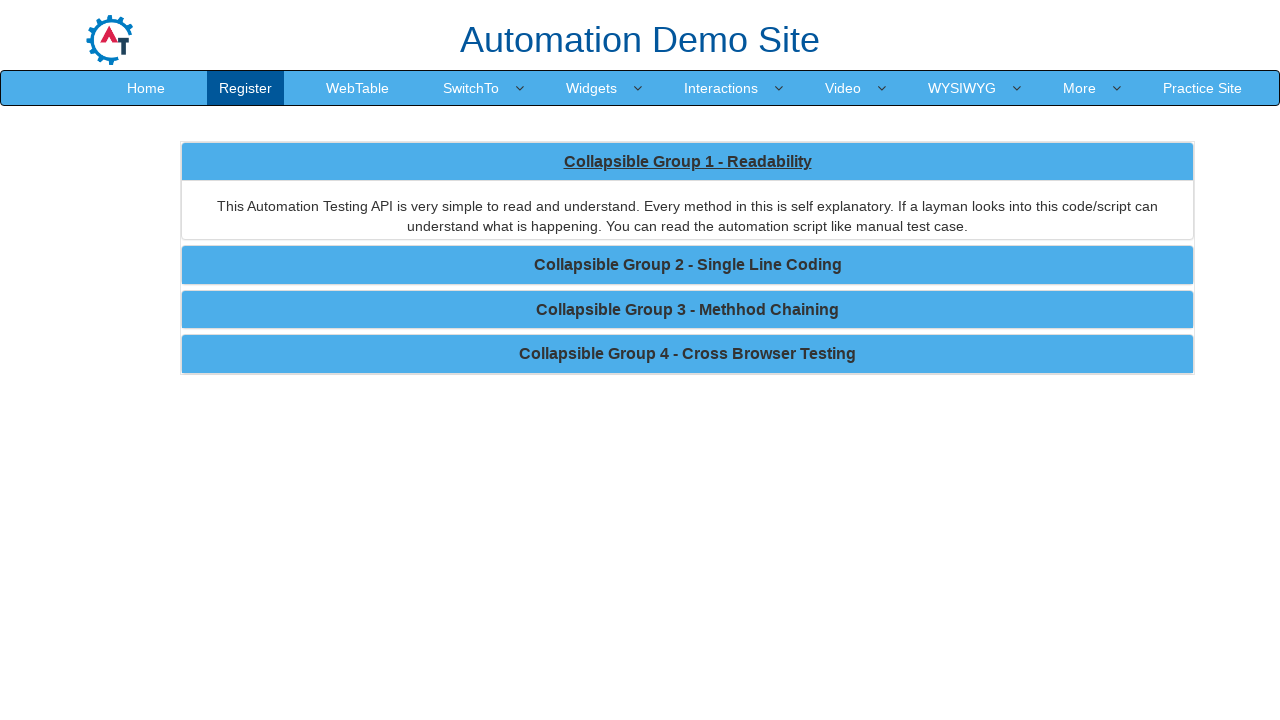

Clicked second accordion section to expand/collapse at (672, 19) on xpath=//*[@id="Functionality"]/div/div/div/div[2]/div[1]
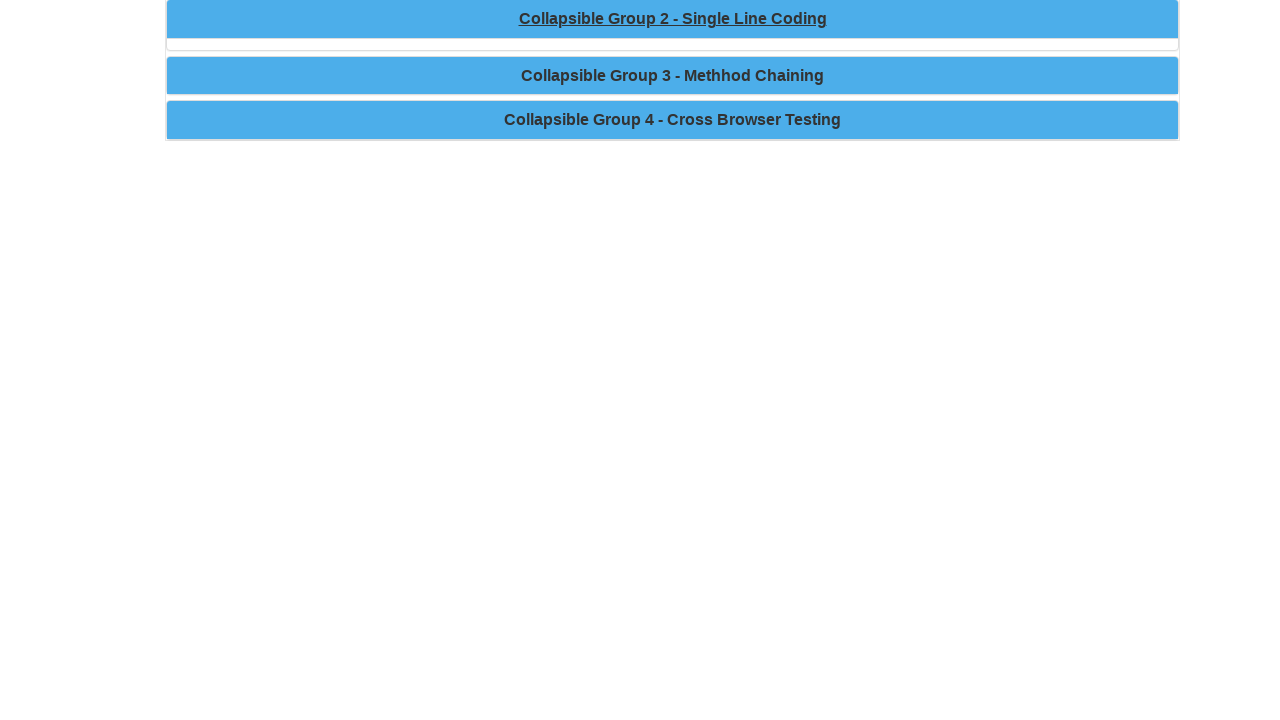

Clicked third accordion section to expand/collapse at (672, 127) on xpath=//*[@id="Functionality"]/div/div/div/div[3]/div[1]
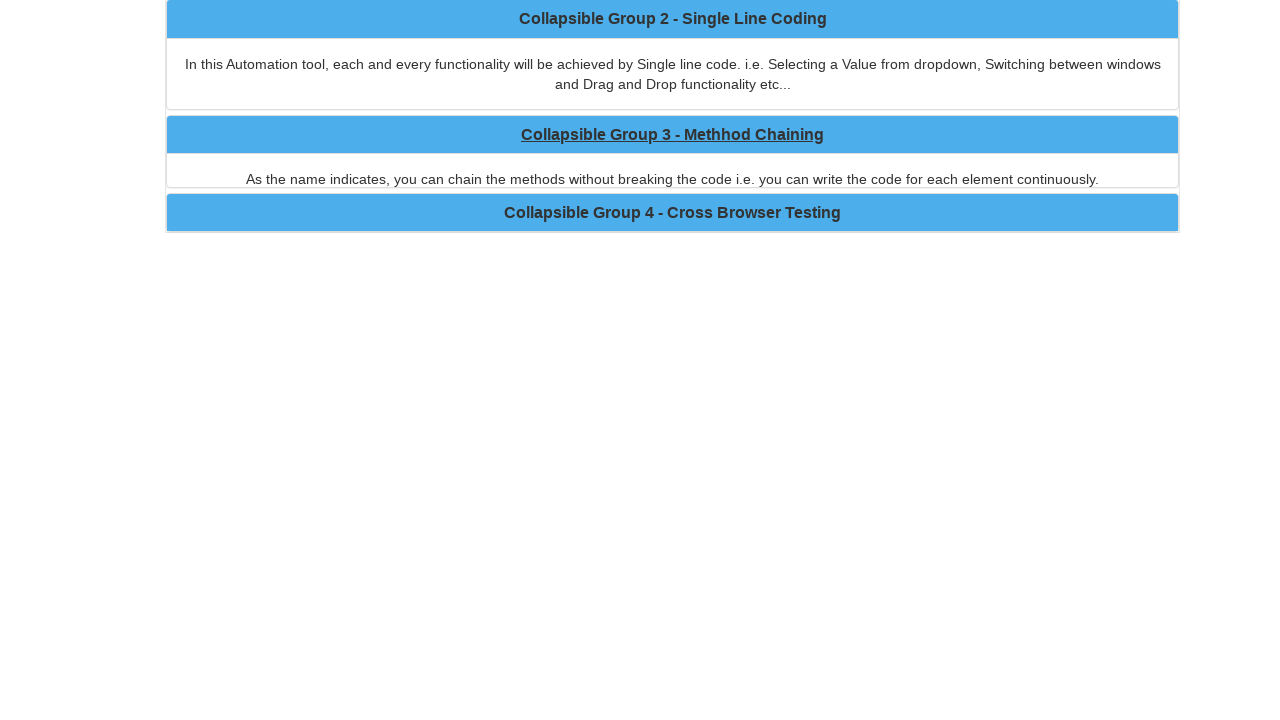

Clicked fourth accordion section to expand/collapse at (672, 360) on xpath=//*[@id="Functionality"]/div/div/div/div[4]/div[1]
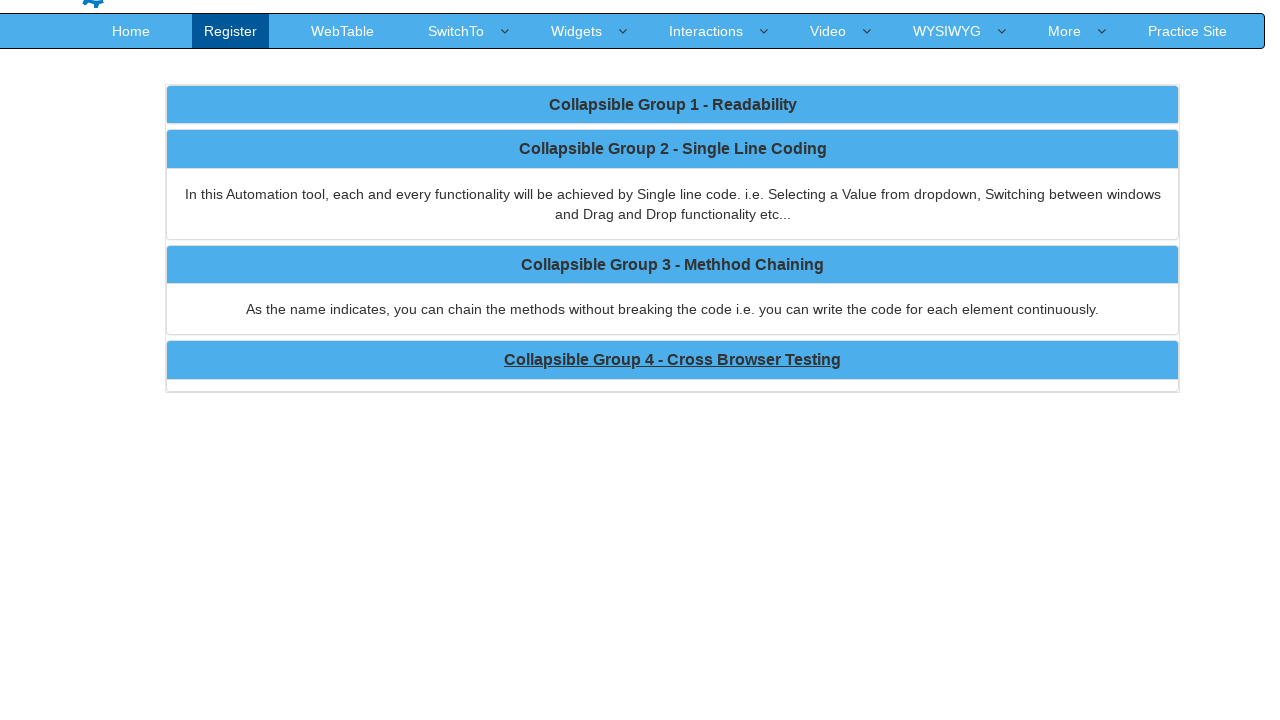

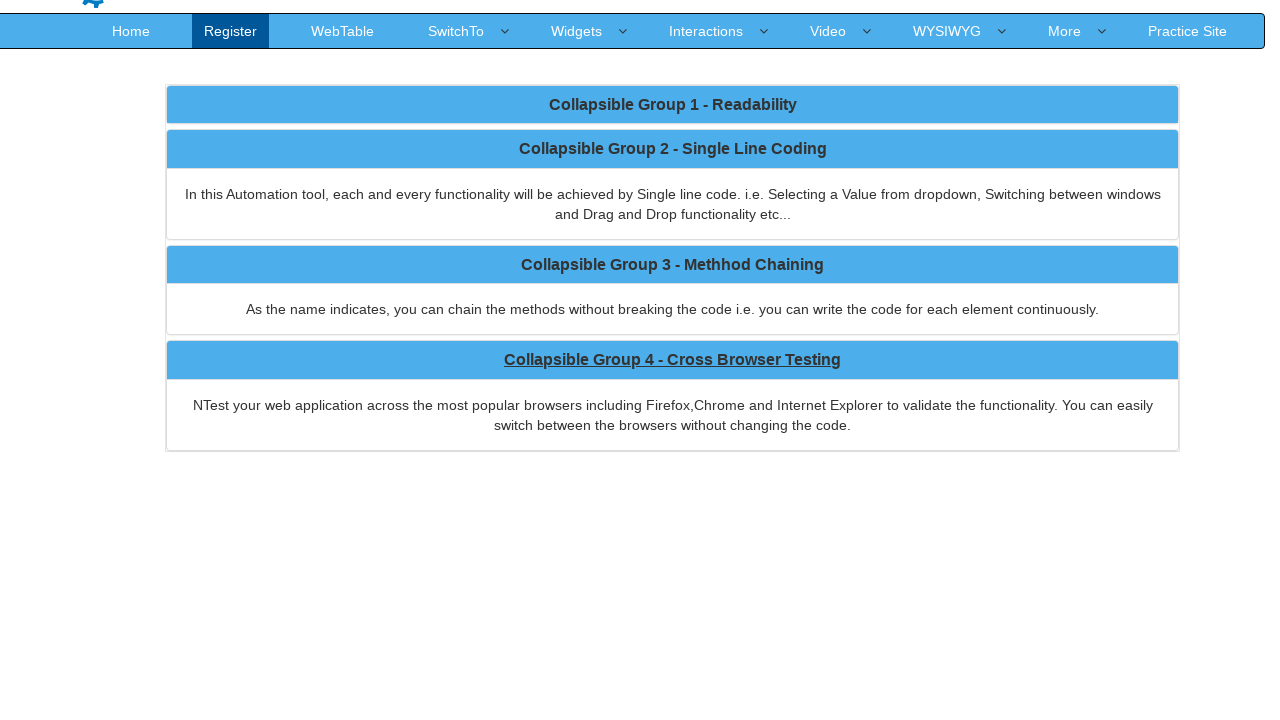